Tests prompt alert handling by clicking a button to trigger a prompt alert, entering text into the prompt, and accepting it

Starting URL: https://www.leafground.com/alert.xhtml

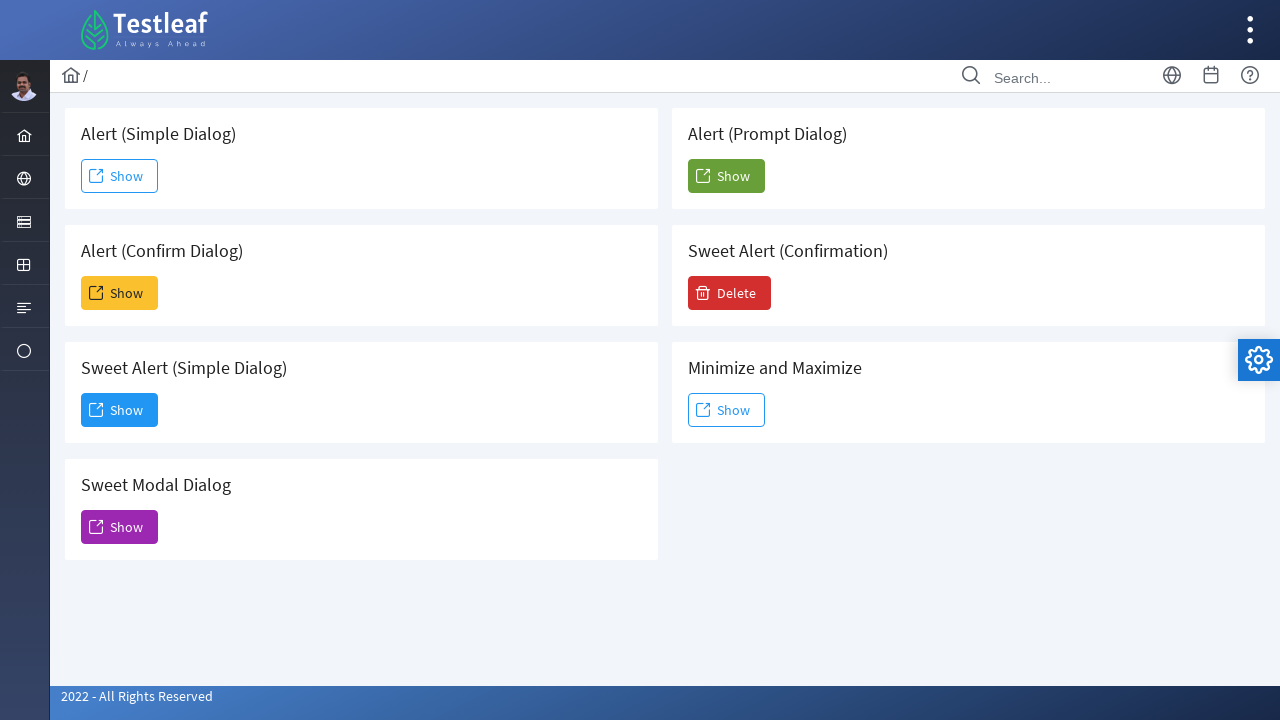

Clicked the 5th Show button to trigger prompt alert at (726, 176) on (//span[text()='Show'])[5]
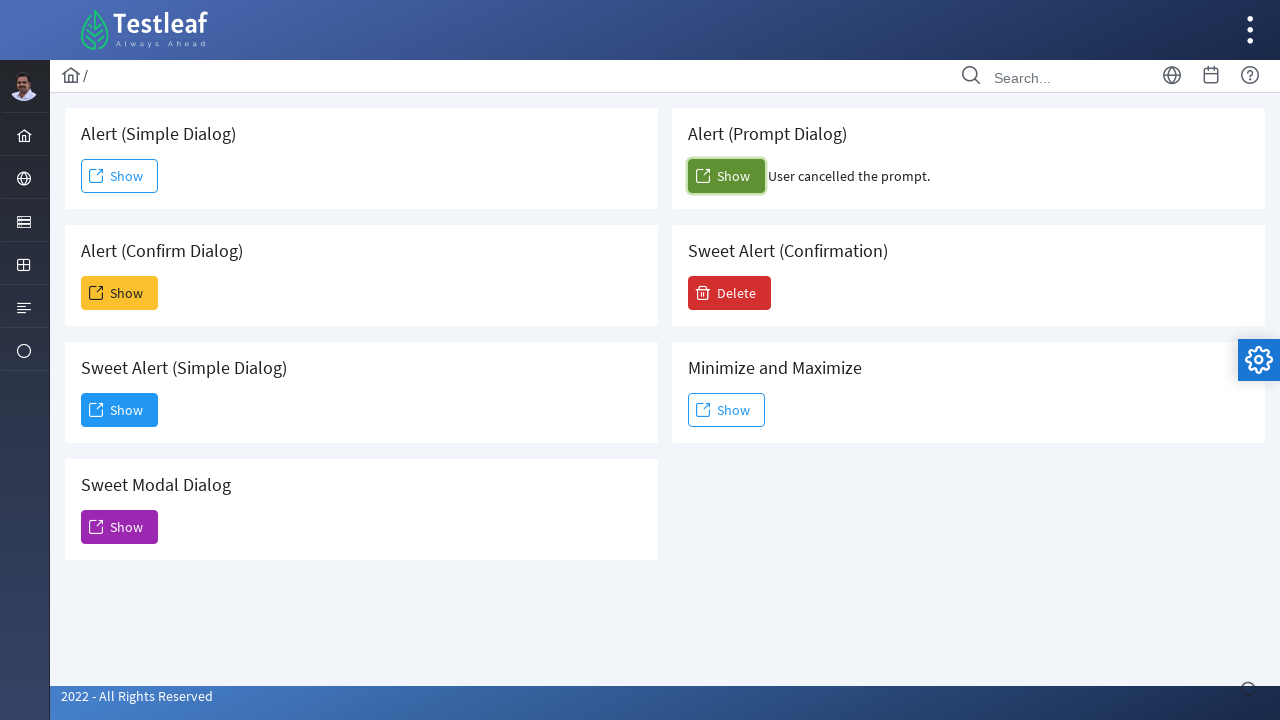

Registered dialog handler to accept prompt with text 'jennifer_test'
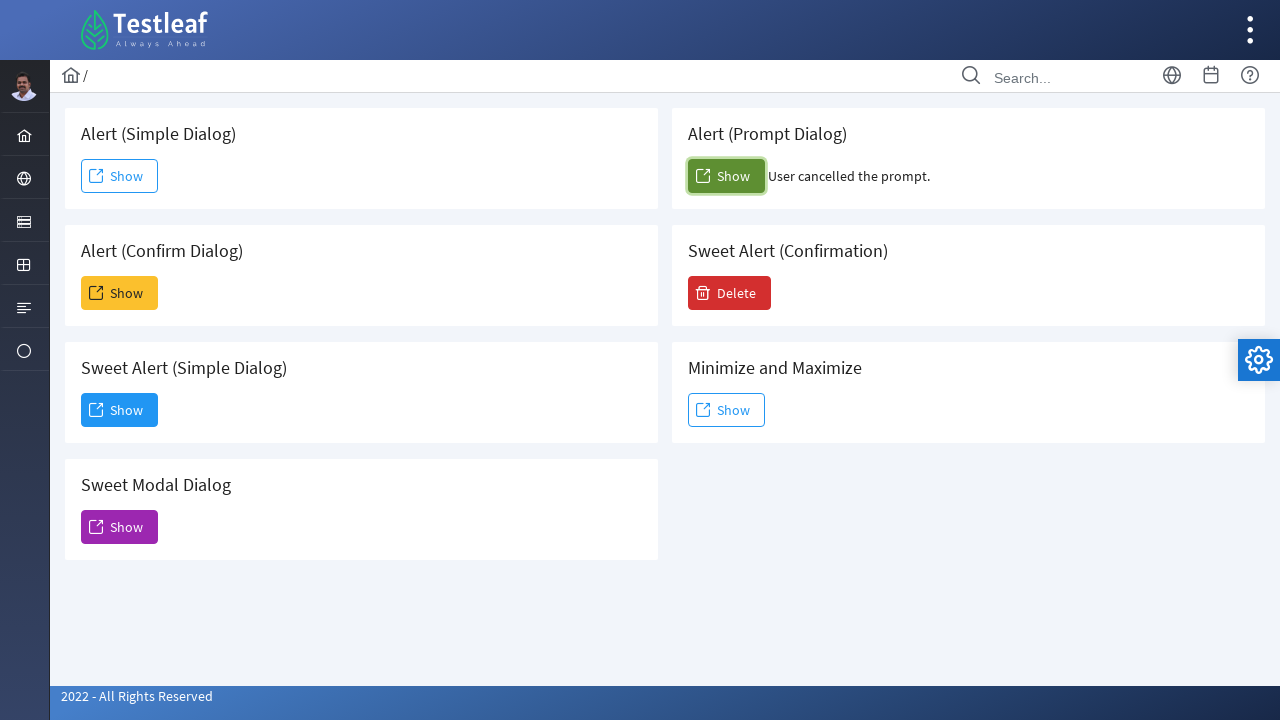

Registered one-time dialog handler for prompt
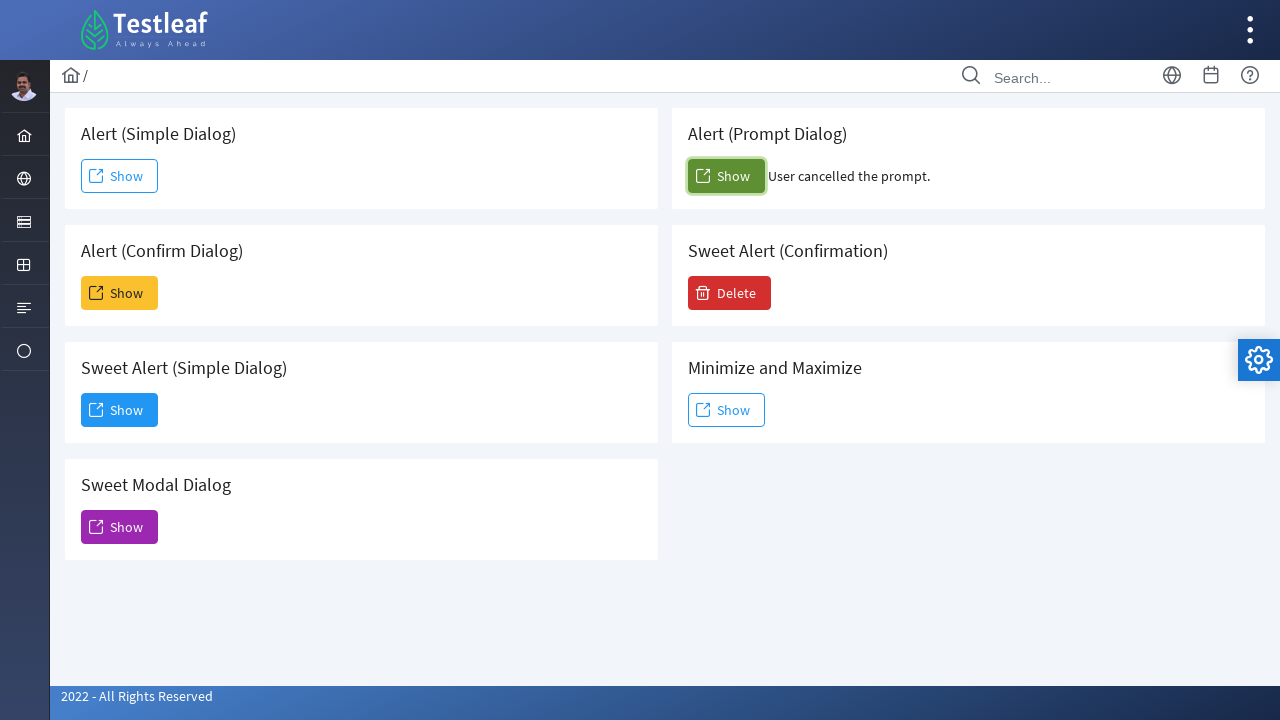

Clicked the 5th Show button again to trigger the prompt dialog at (726, 176) on (//span[text()='Show'])[5]
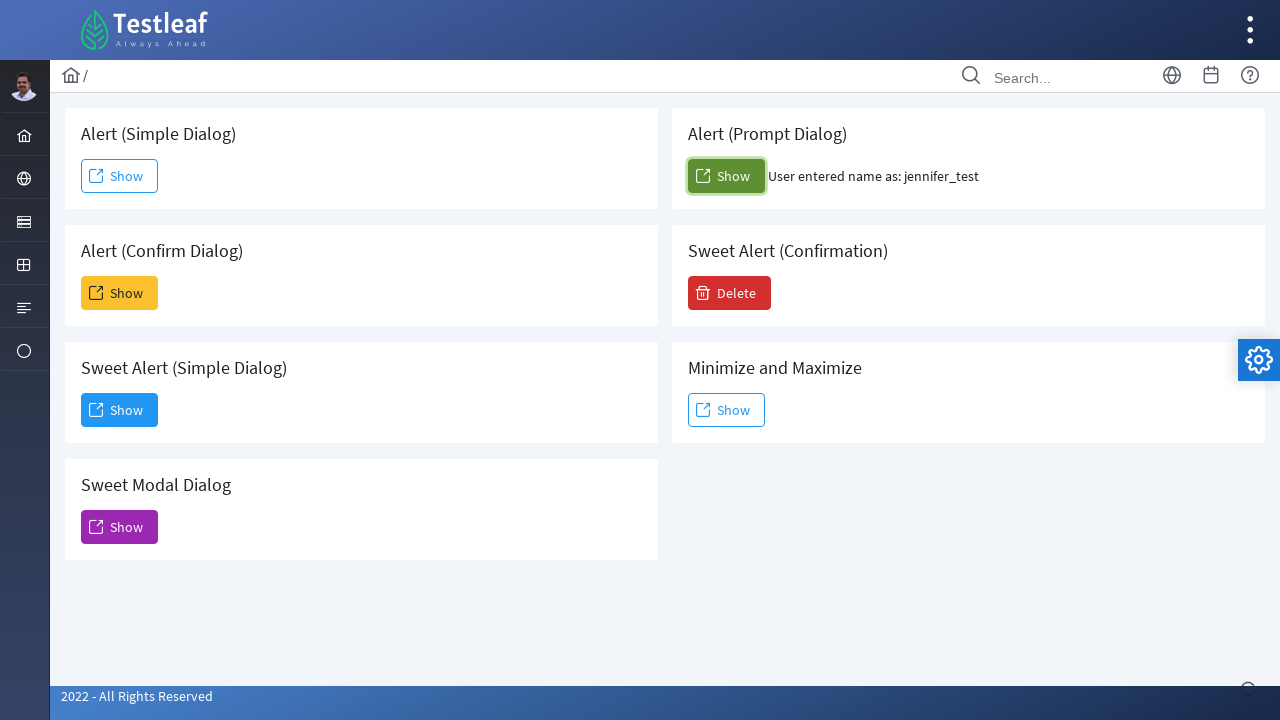

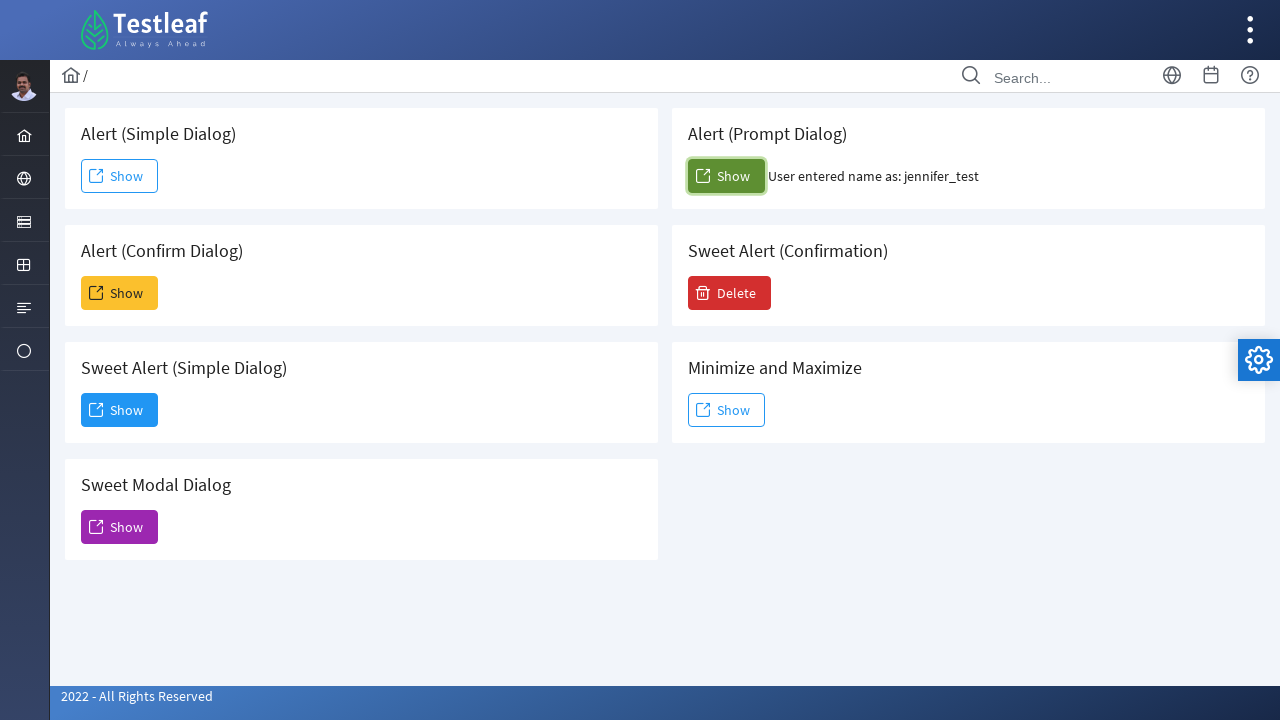